Tests store selector functionality by clicking the store selector, entering a zip code, and saving the selected store

Starting URL: http://basspro.com

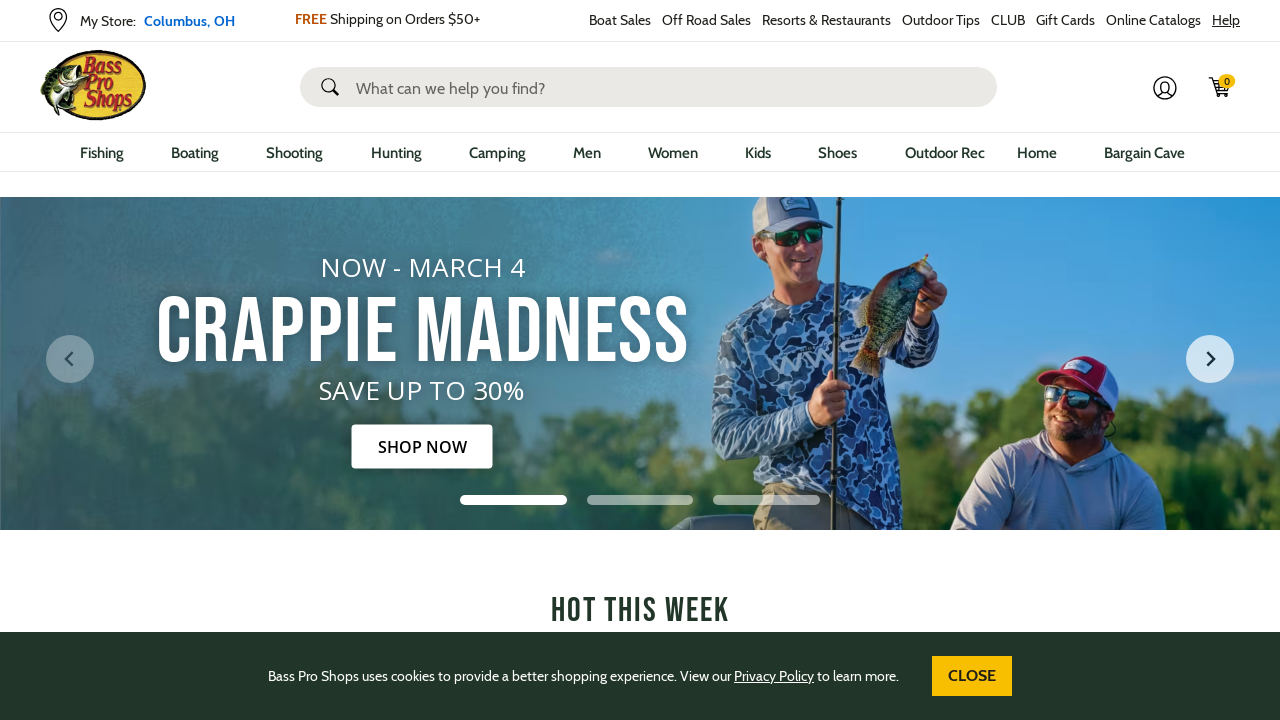

Clicked store selector button at (160, 16) on xpath=/html/body/div[2]/div[1]/div[2]/div[1]
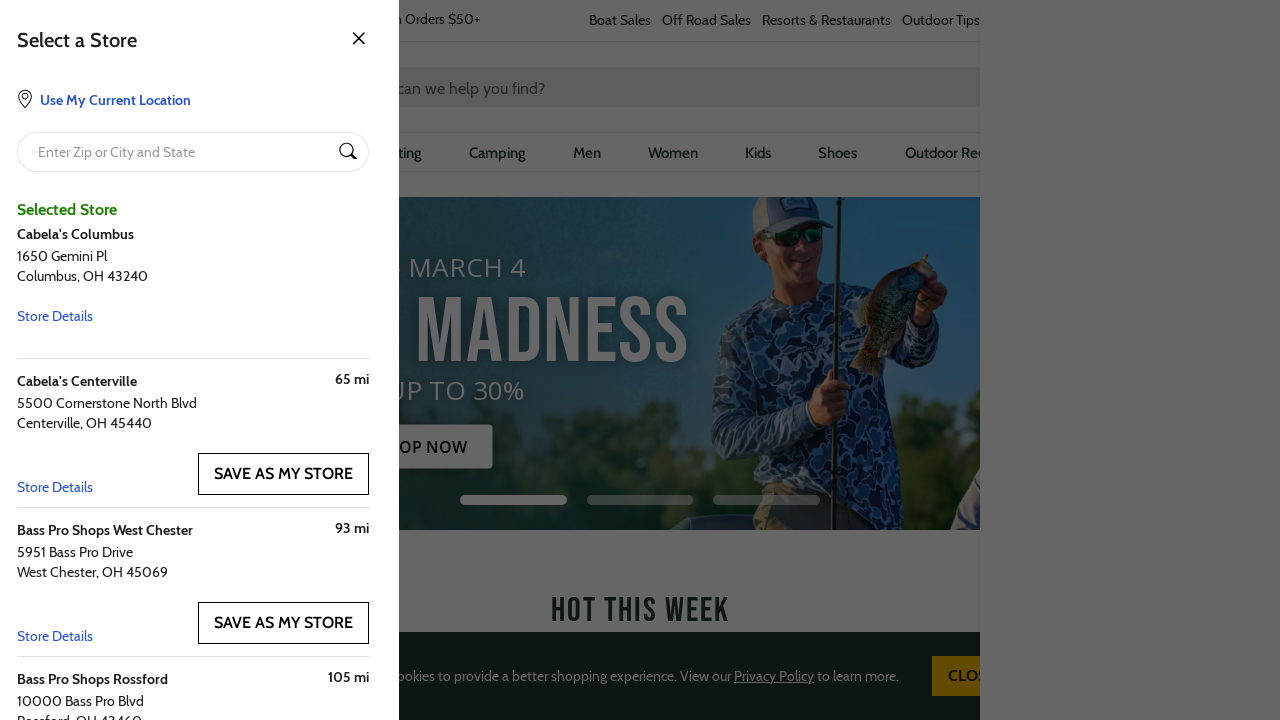

Waited 500ms for store selector to load
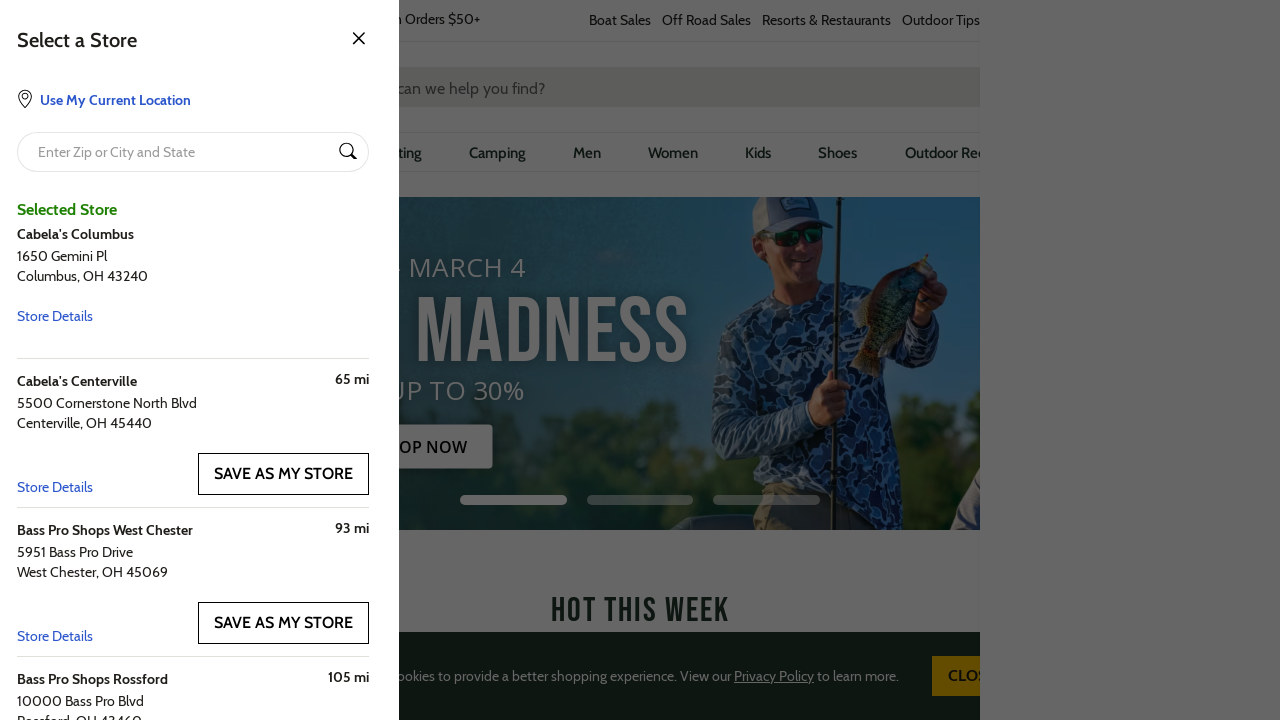

Entered zip code 33966 into store location input on #storeLocInp
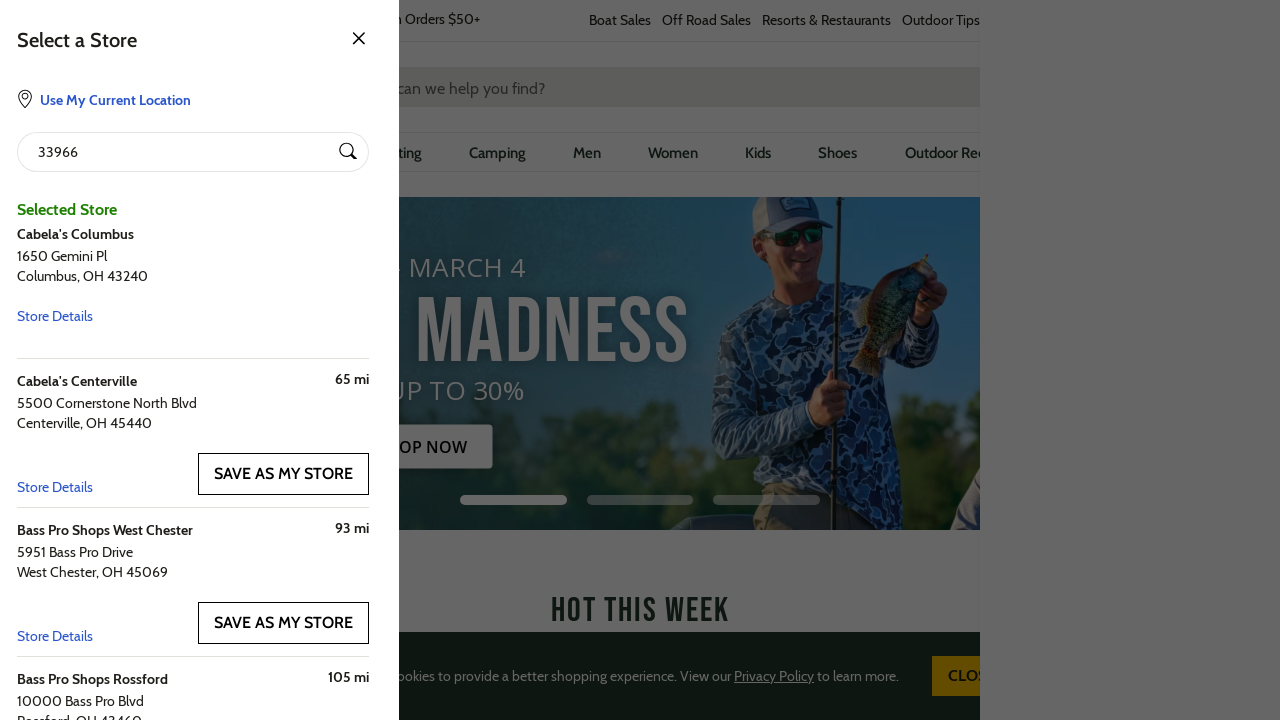

Pressed Enter to search for stores on #storeLocInp
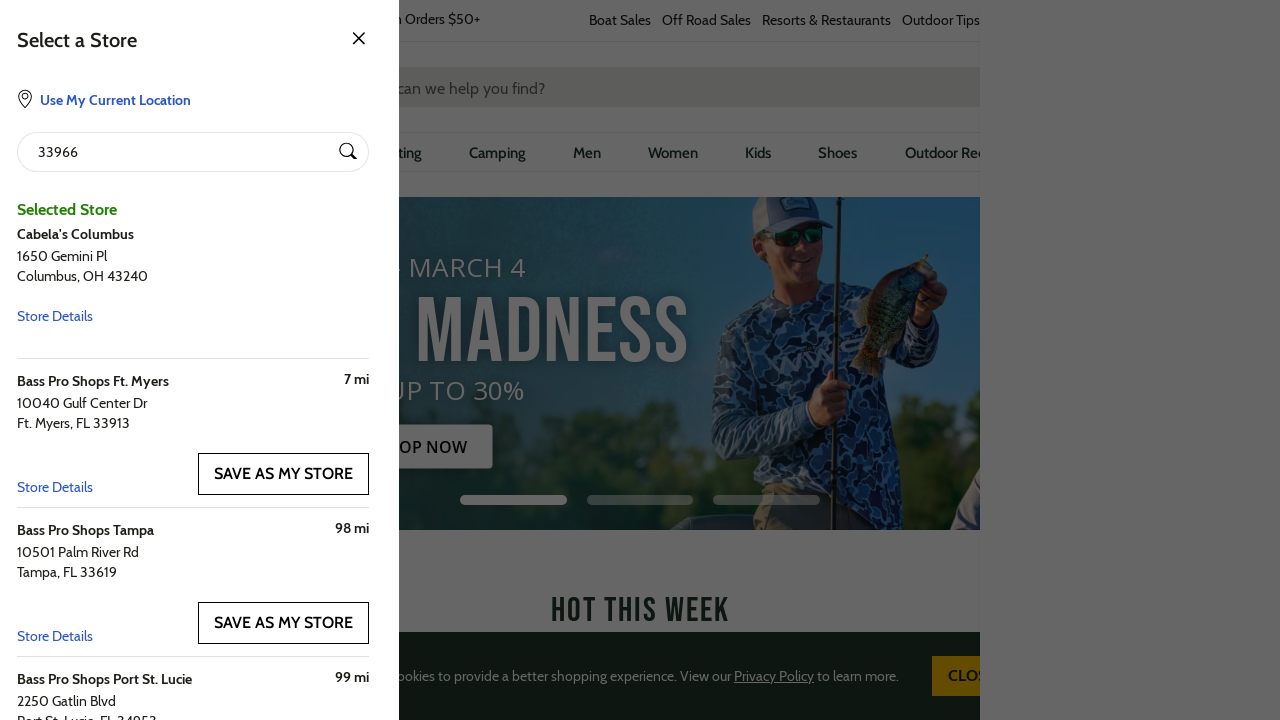

Waited 500ms for search results to appear
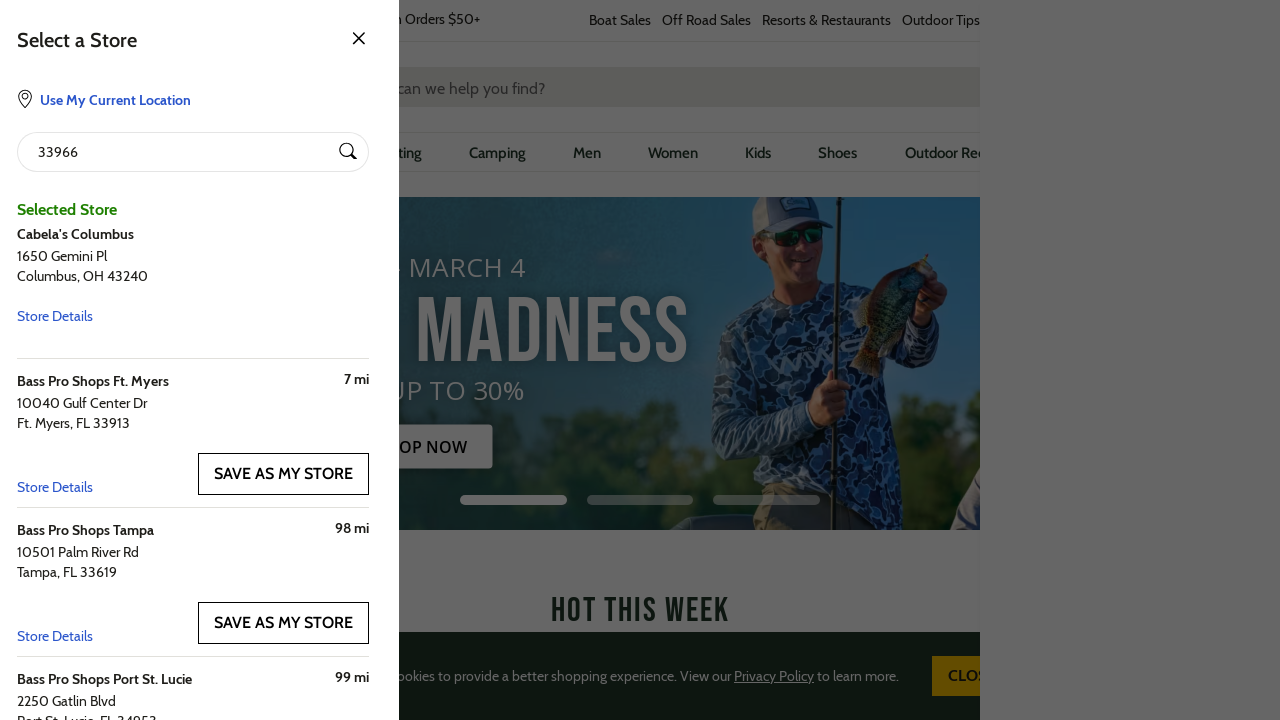

Clicked button to save selected store at (284, 474) on xpath=/html/body/div[8]/div[2]/div[4]/div[3]/div[1]/div/button
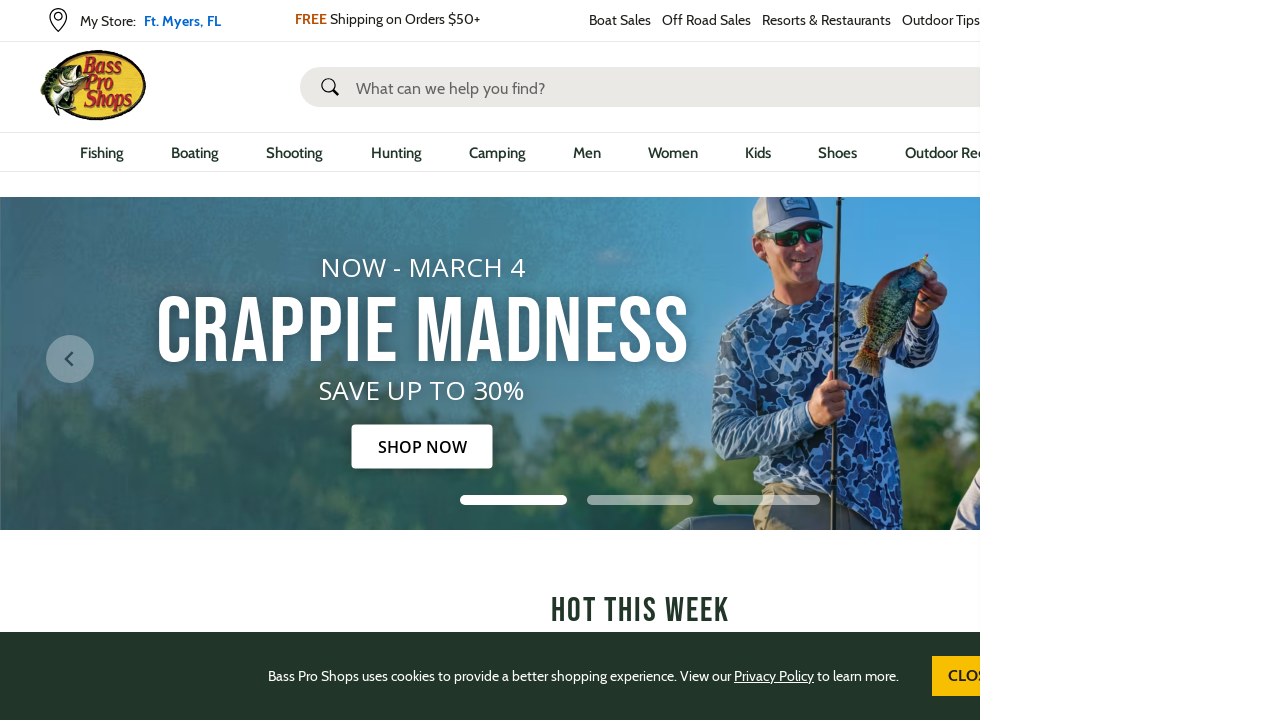

Waited 2000ms for store selection to be saved
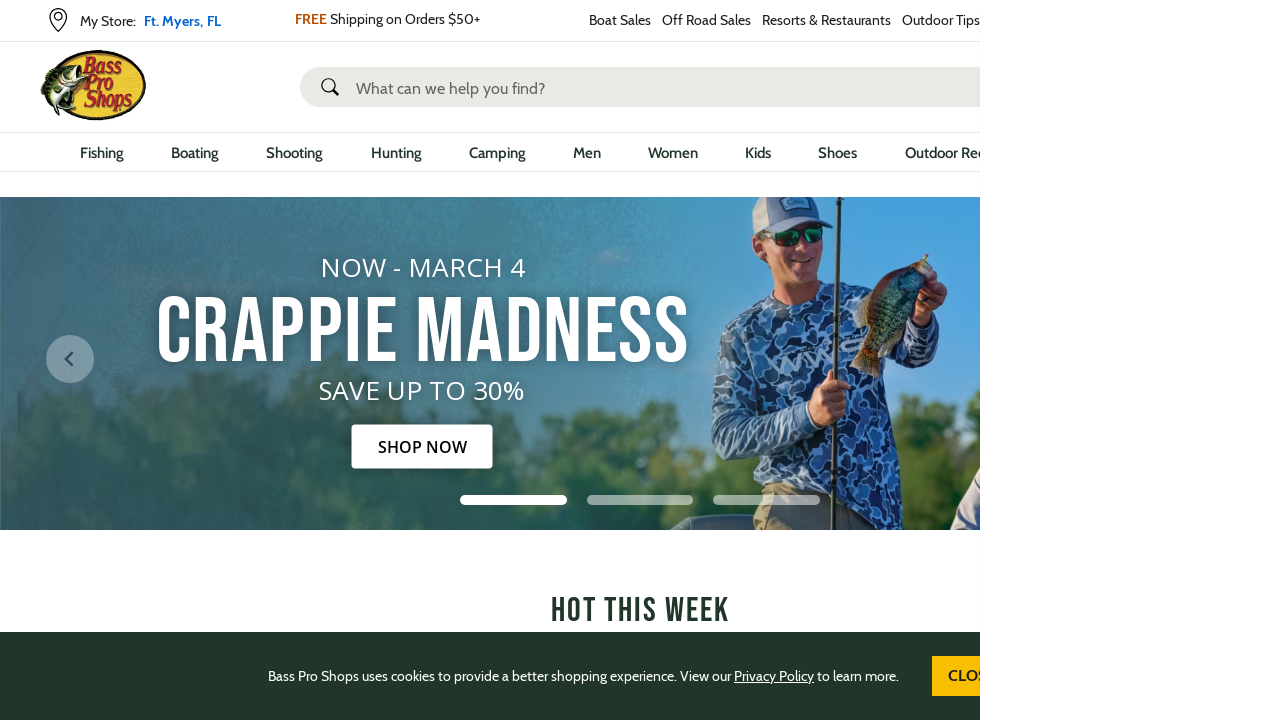

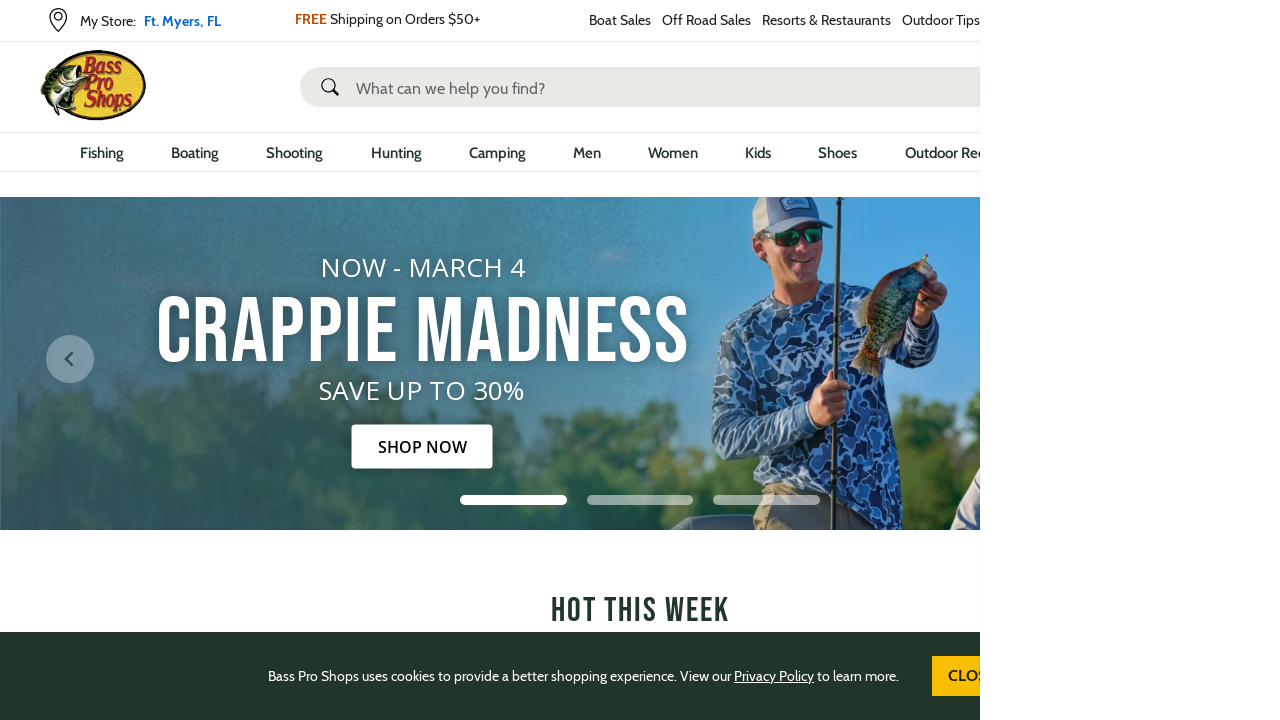